Navigates to the Cruzeiro press page, clicks on a news item, and then clicks through the news slider multiple times

Starting URL: https://www.cruzeiro.com.br/imprensa

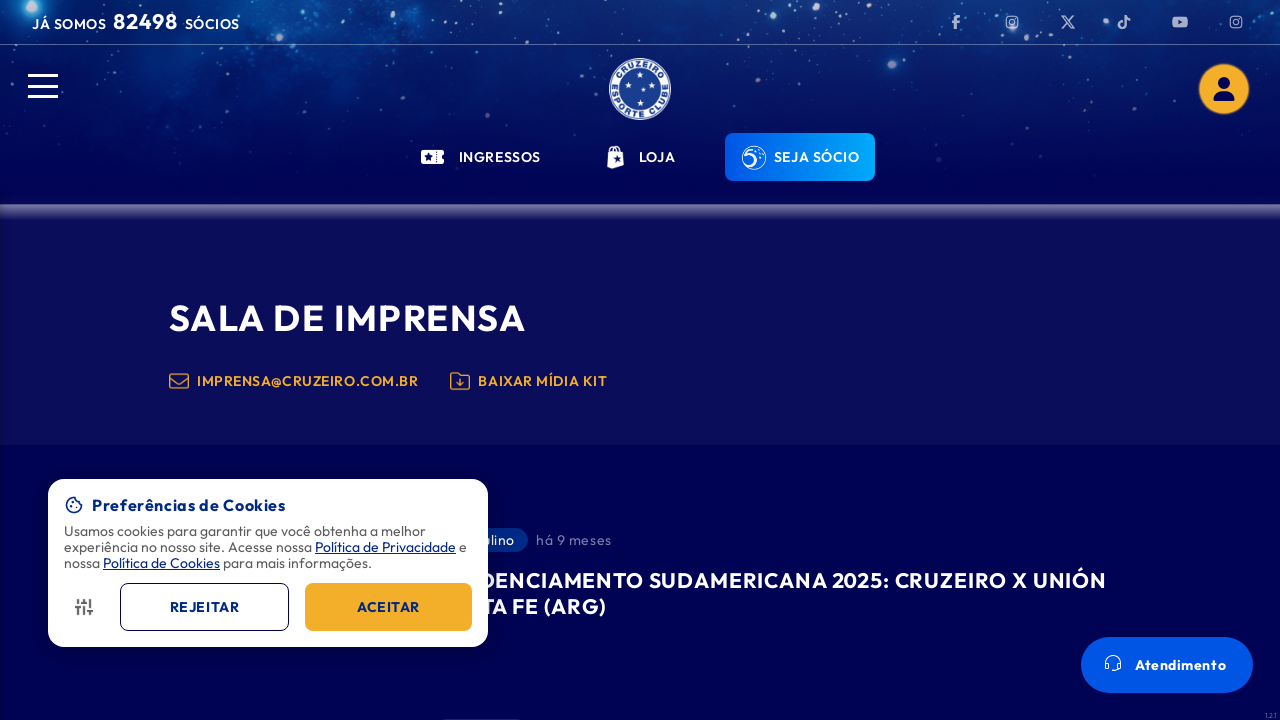

Navigated to Cruzeiro press page
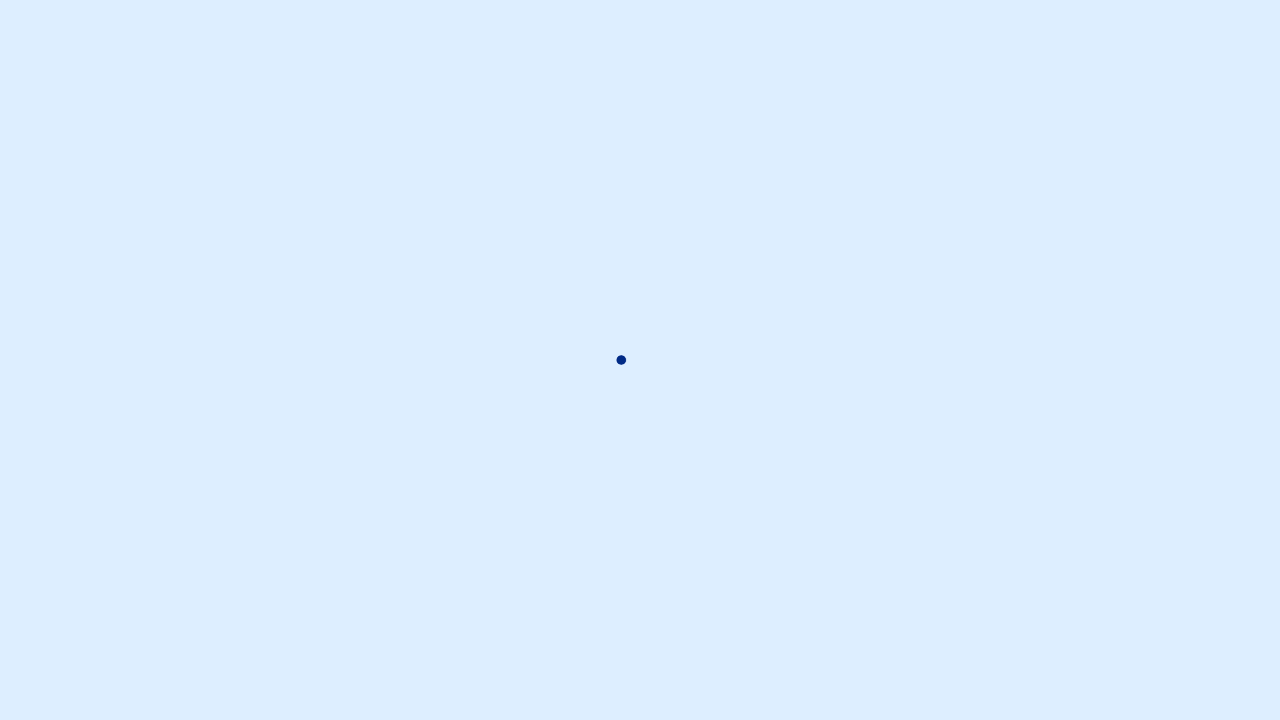

Clicked on second news item in the list at (640, 360) on div.news-list > div > div:nth-child(2)
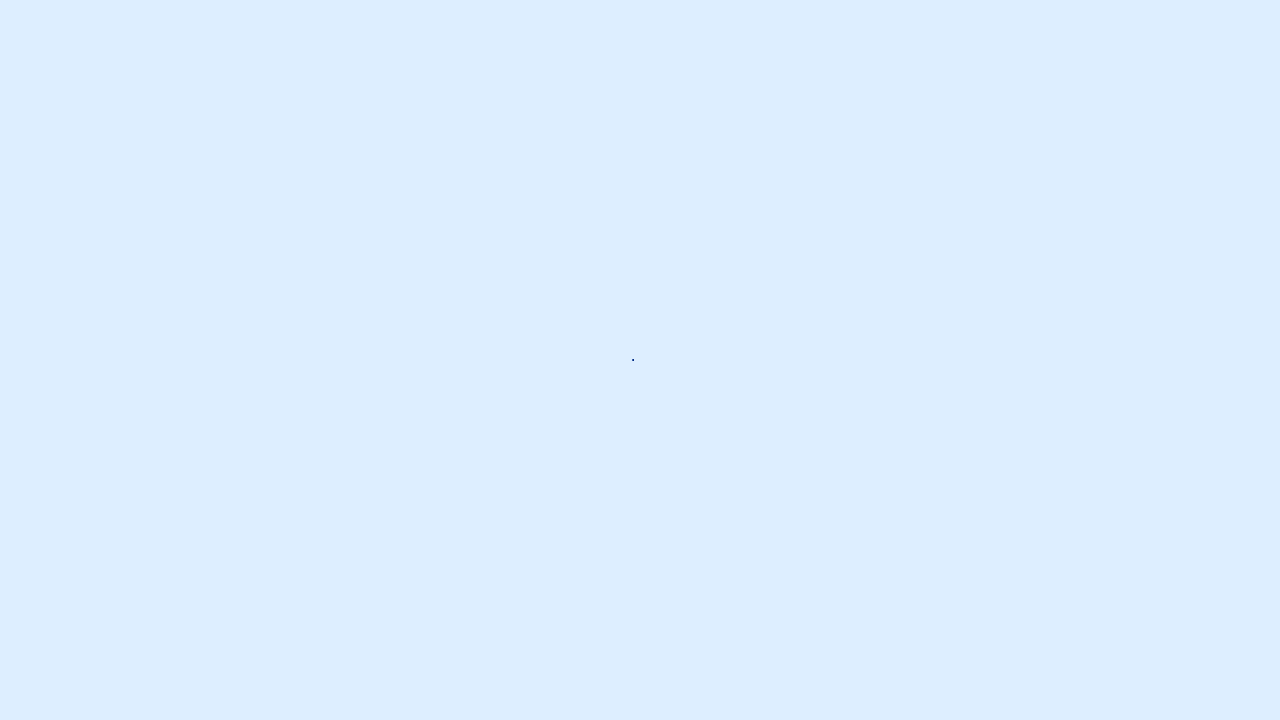

Clicked news slider button at (640, 360) on div.news-slider-container
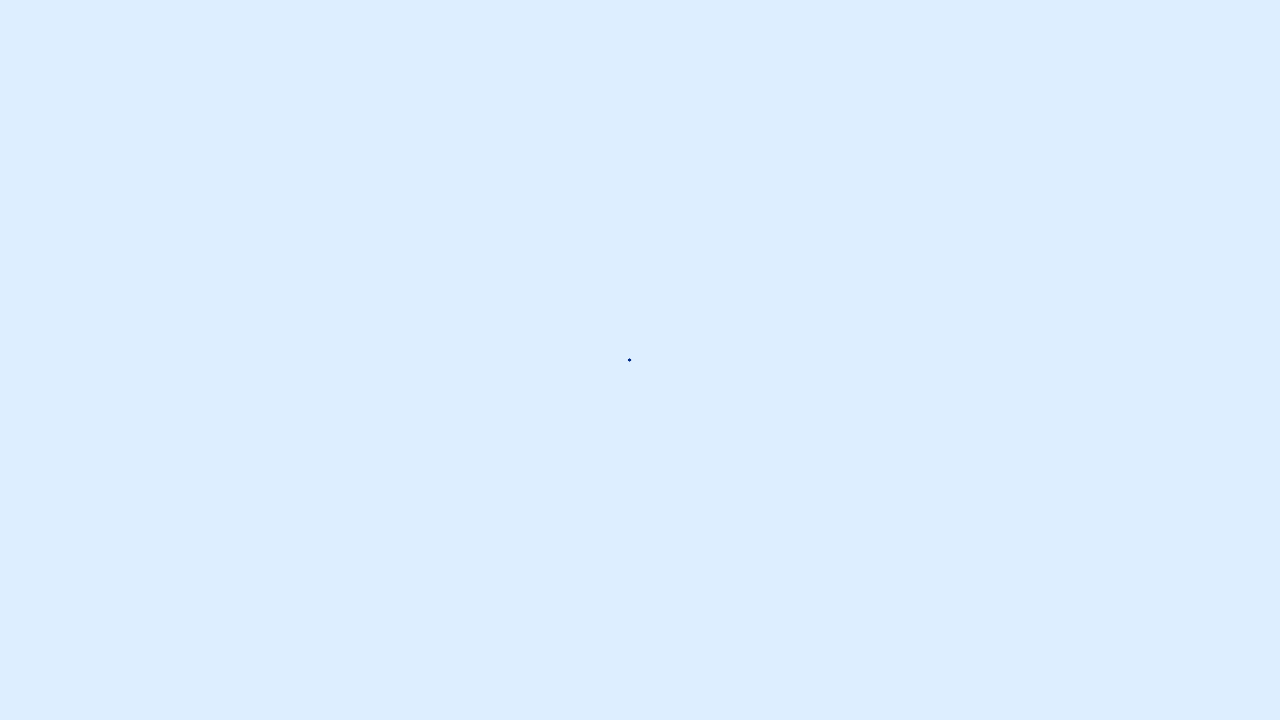

Waited 2 seconds between slider clicks
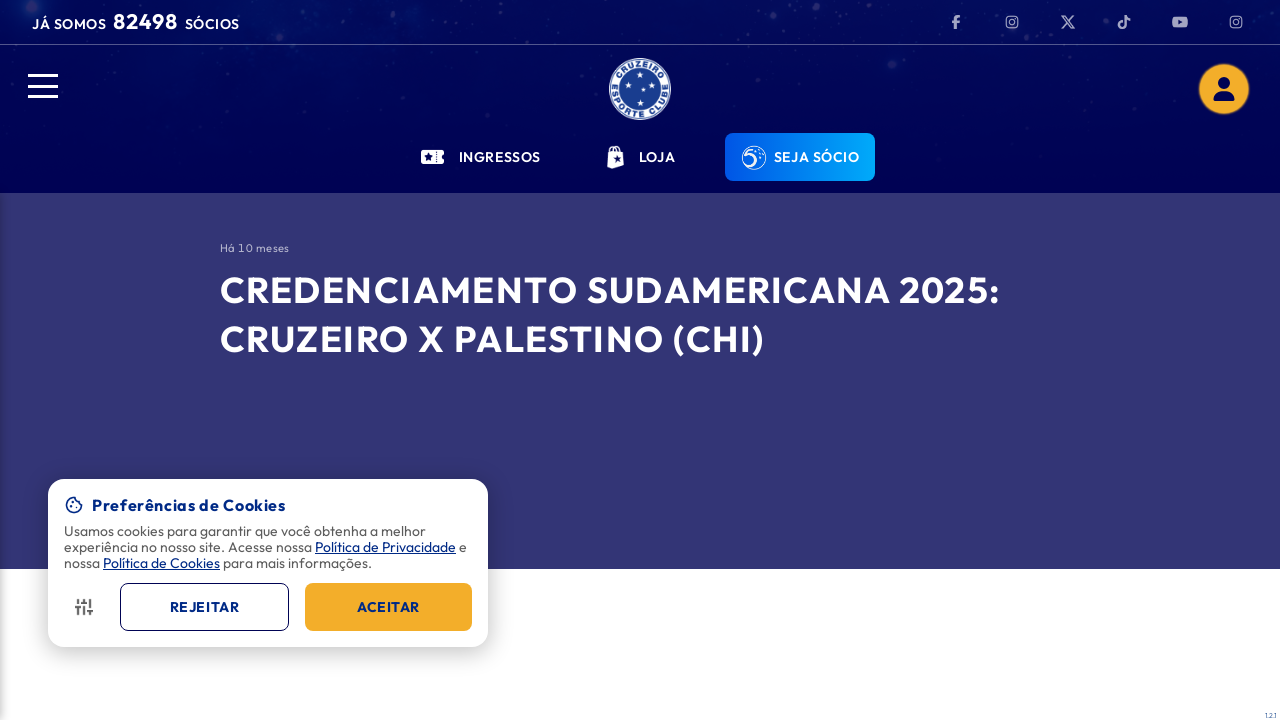

Clicked news slider button at (640, 360) on div.news-slider-container
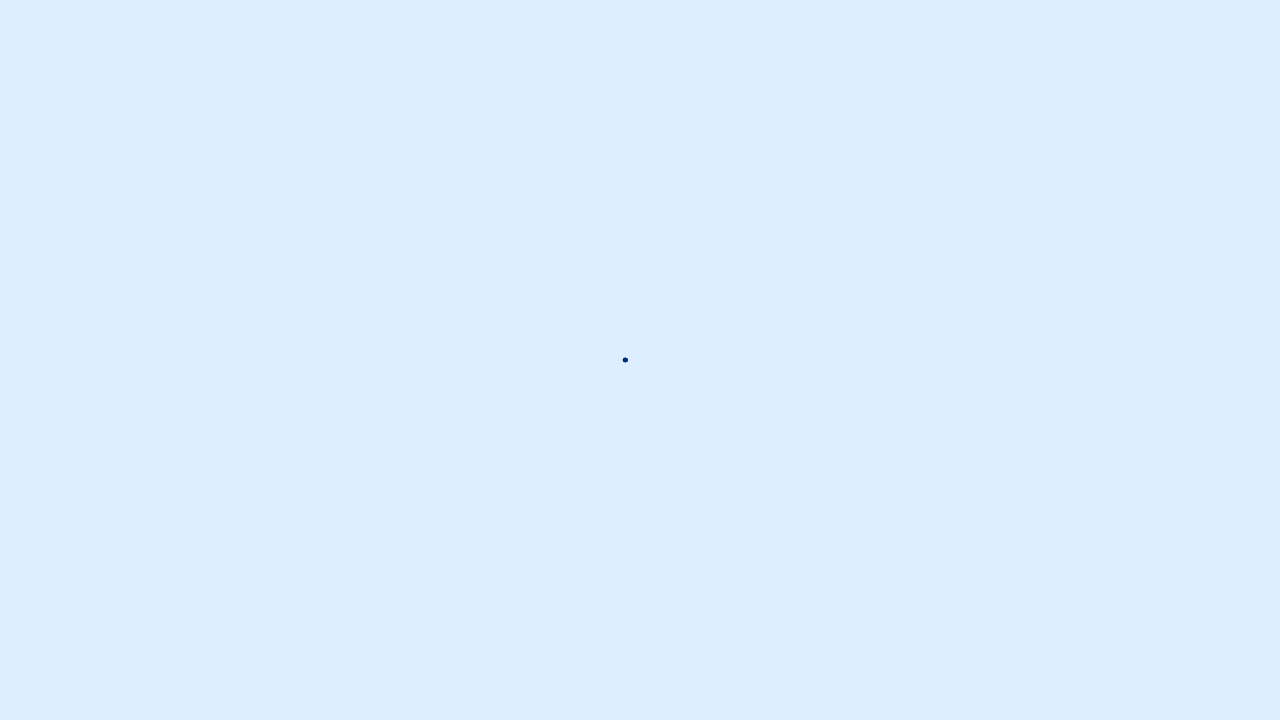

Waited 2 seconds between slider clicks
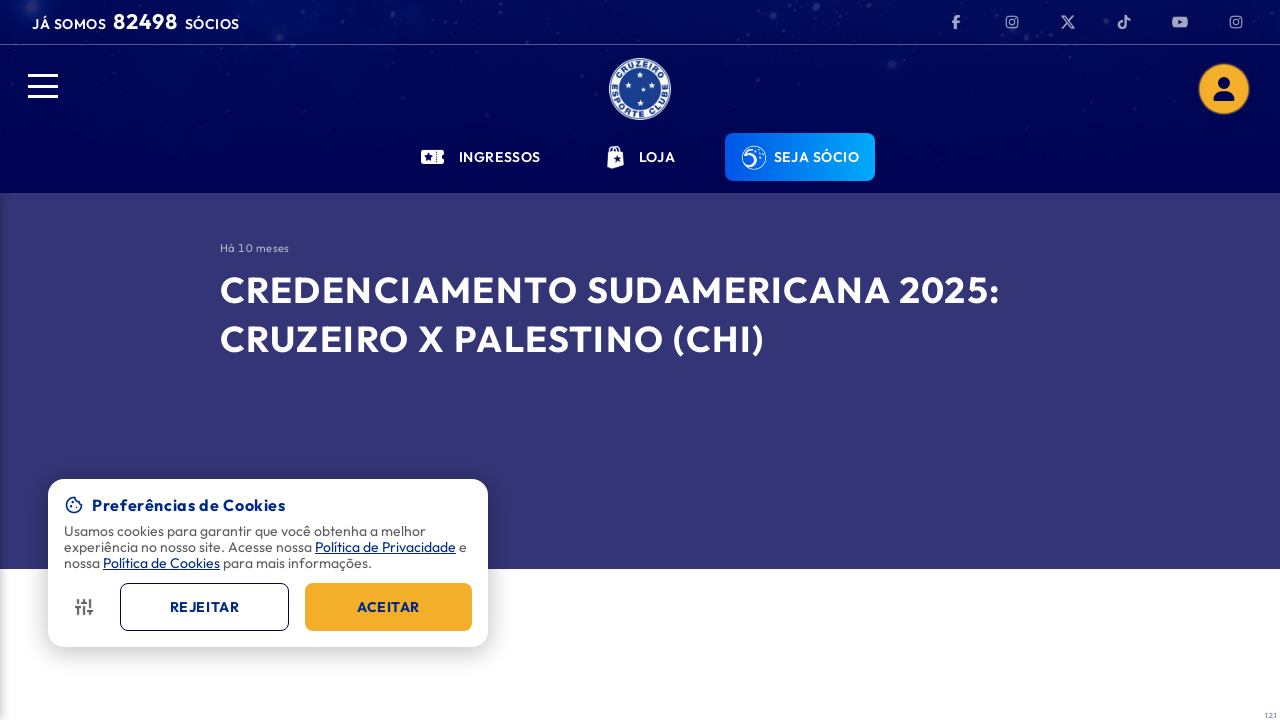

Clicked news slider button at (640, 360) on div.news-slider-container
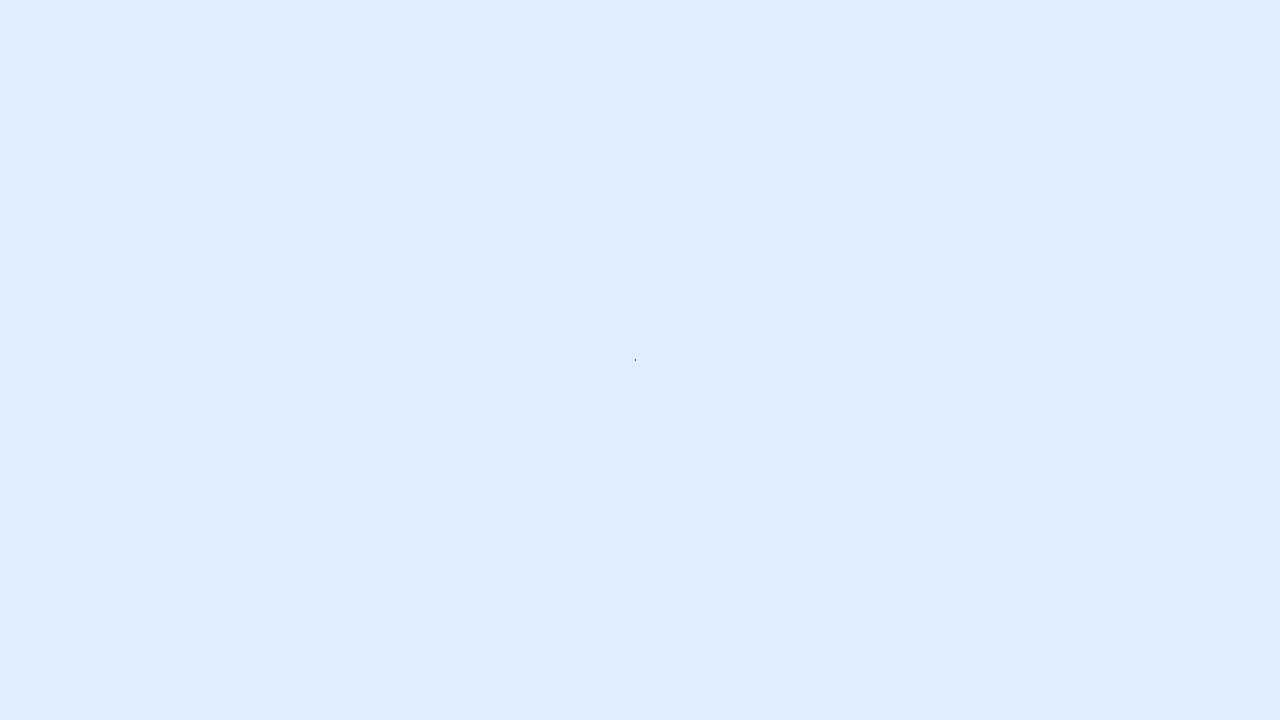

Waited 2 seconds between slider clicks
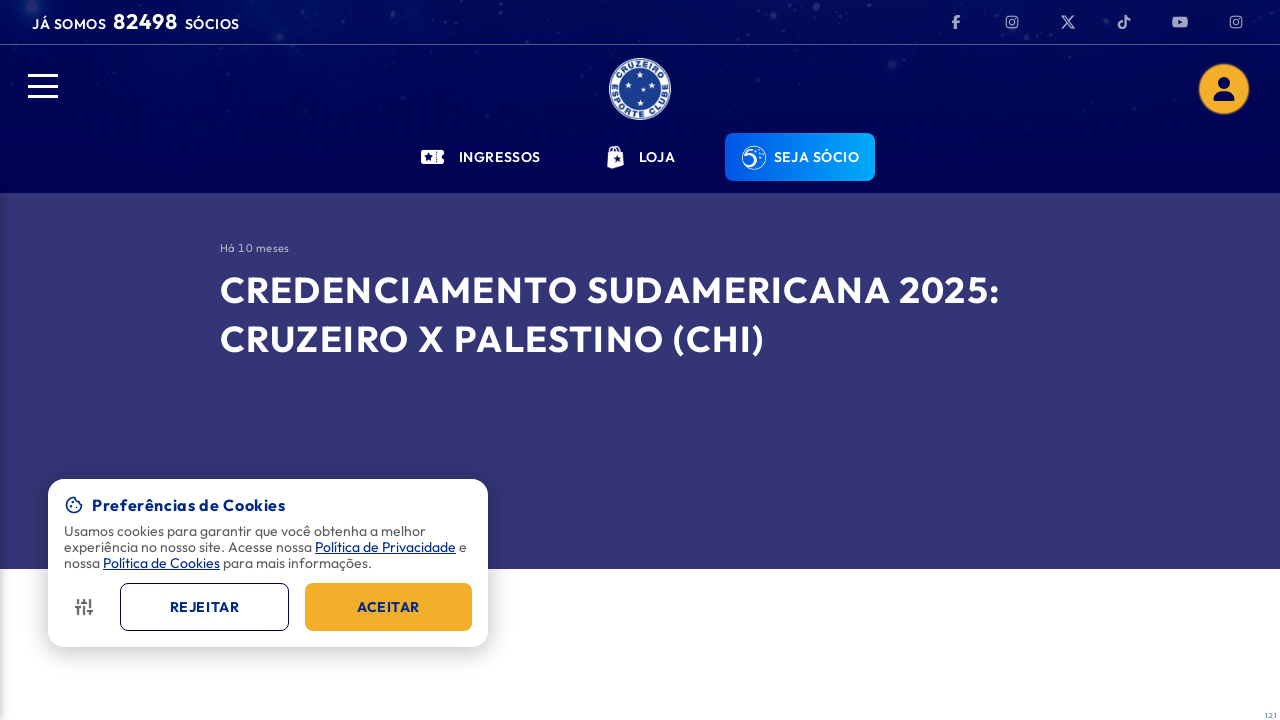

Clicked news slider button at (640, 360) on div.news-slider-container
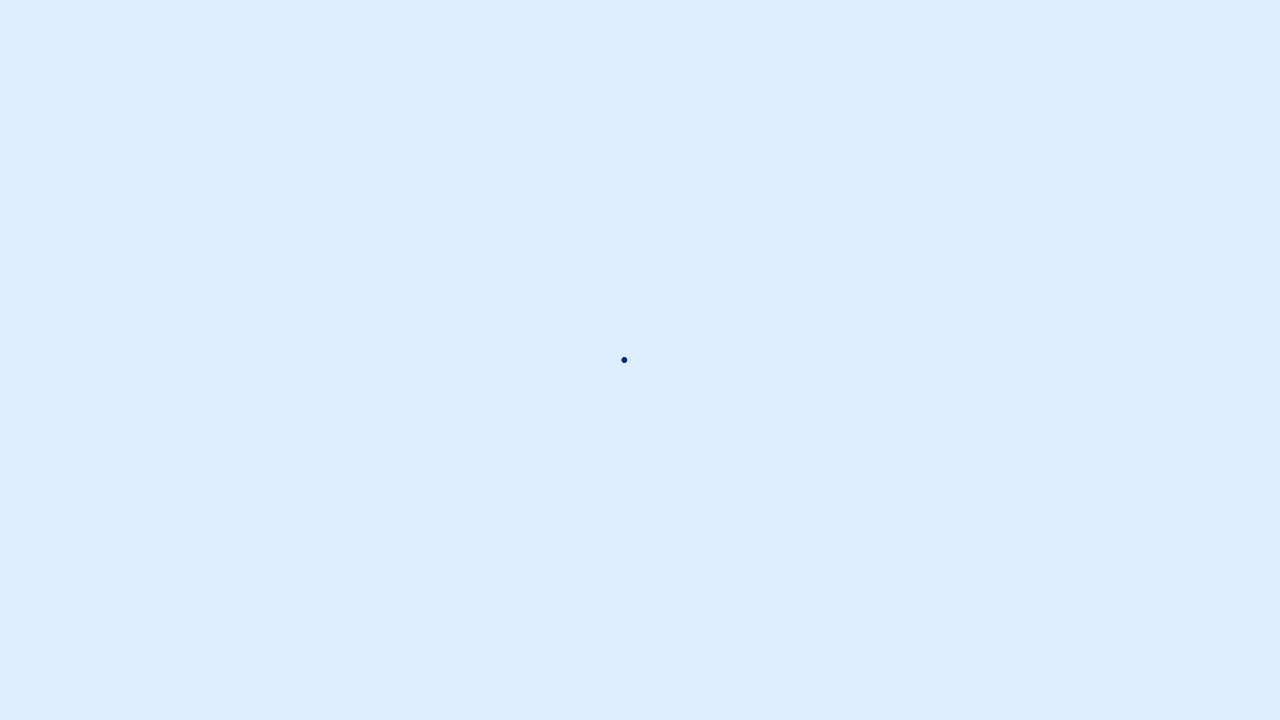

Waited 2 seconds between slider clicks
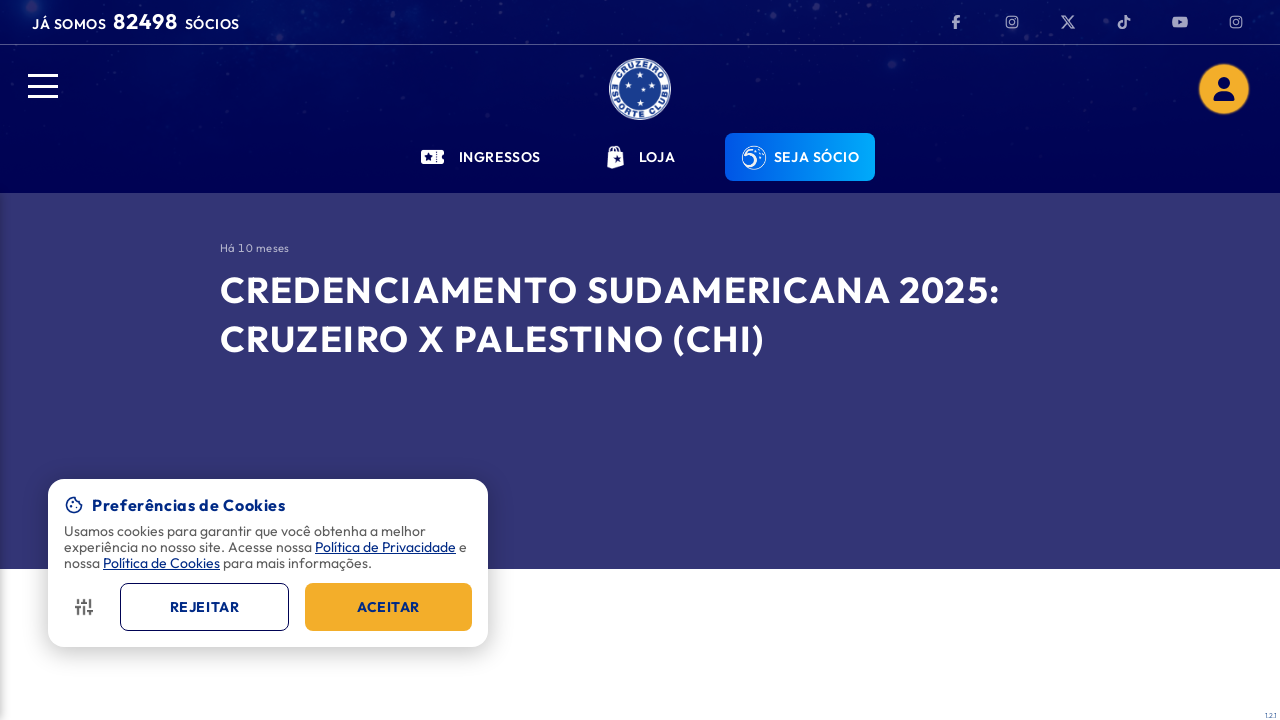

Clicked news slider button at (640, 360) on div.news-slider-container
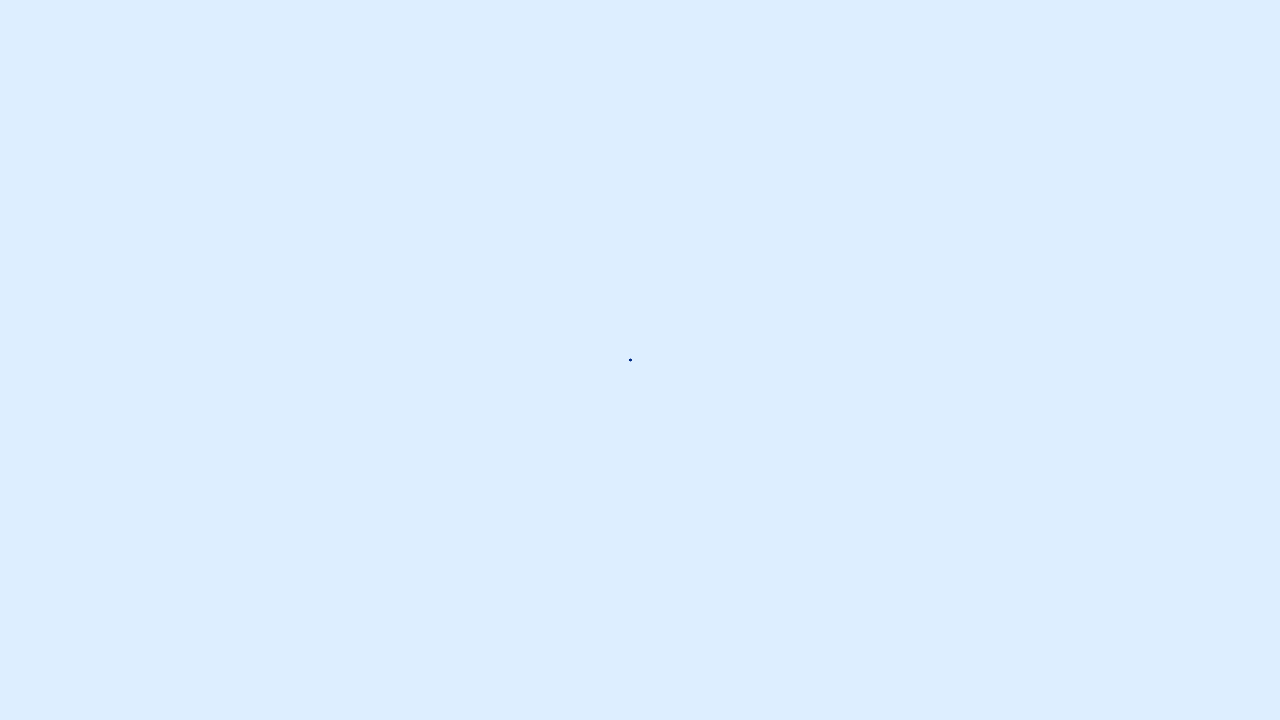

Waited 2 seconds between slider clicks
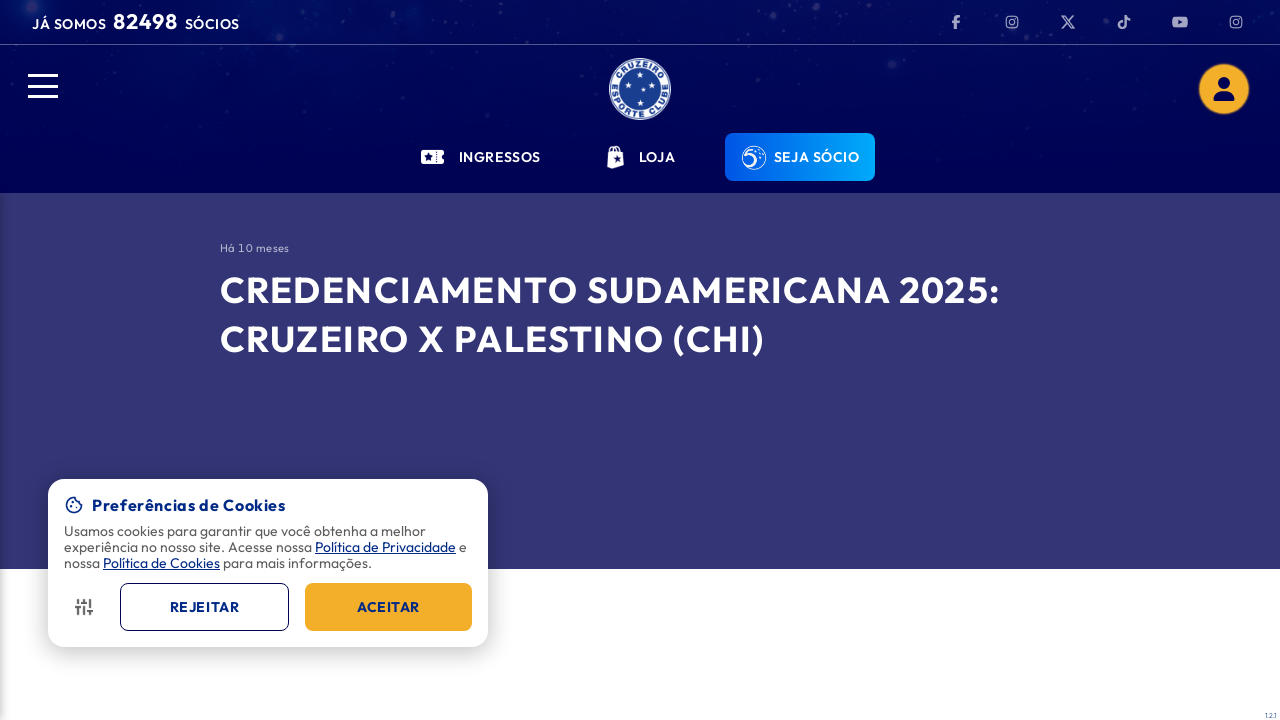

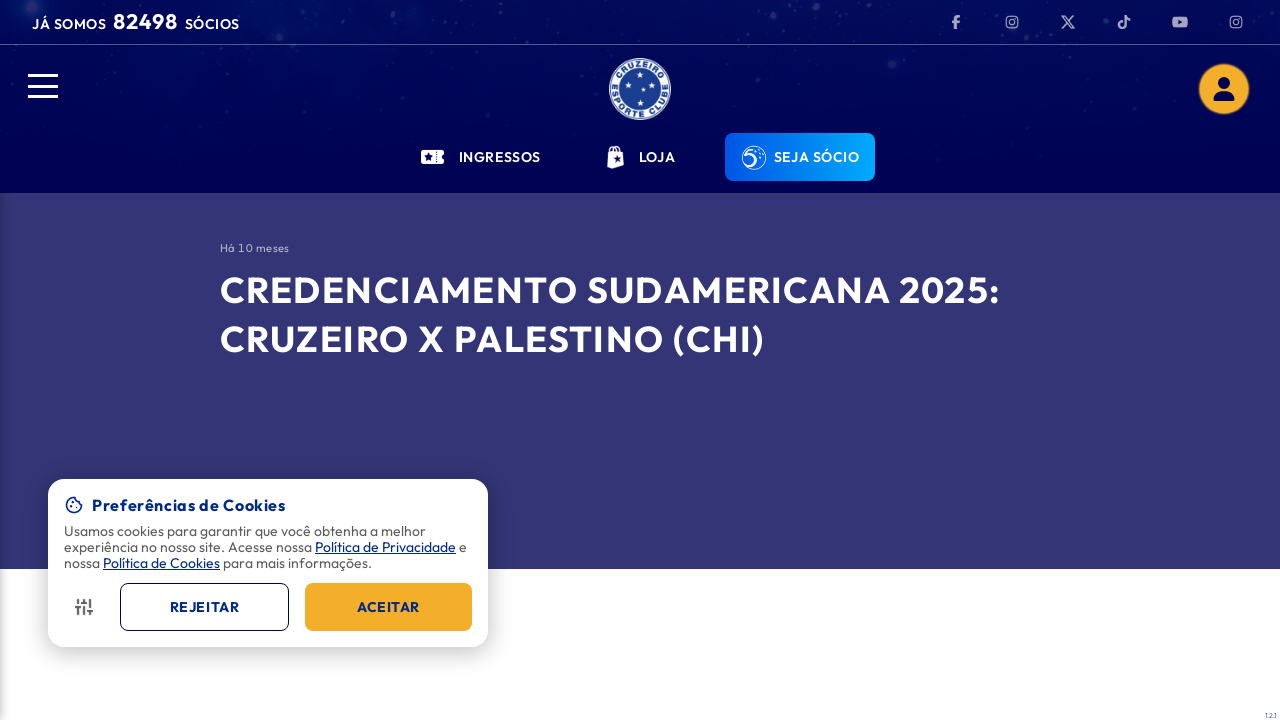